Tests radio button functionality by checking selection state and clicking to select a radio button

Starting URL: https://www.rahulshettyacademy.com/AutomationPractice/

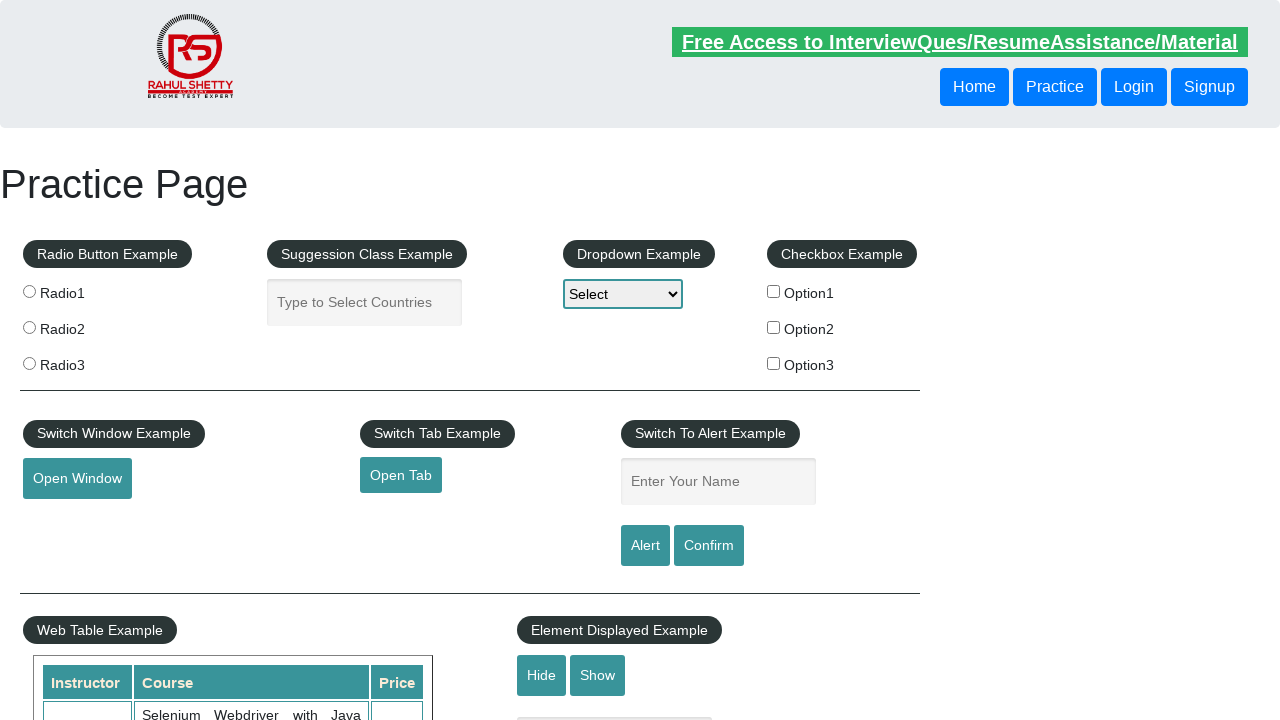

Checked initial state of radio button with value 'radio3'
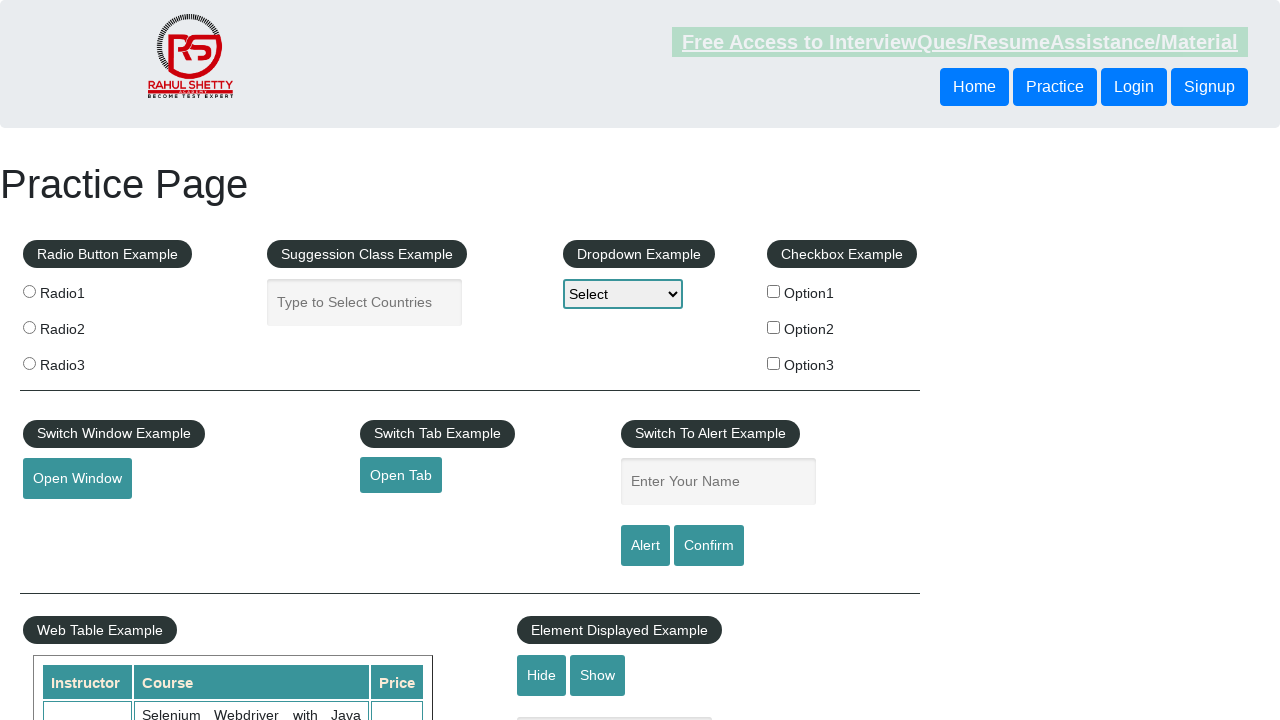

Clicked radio button with value 'radio3' to select it at (29, 363) on xpath=//input[@value='radio3']
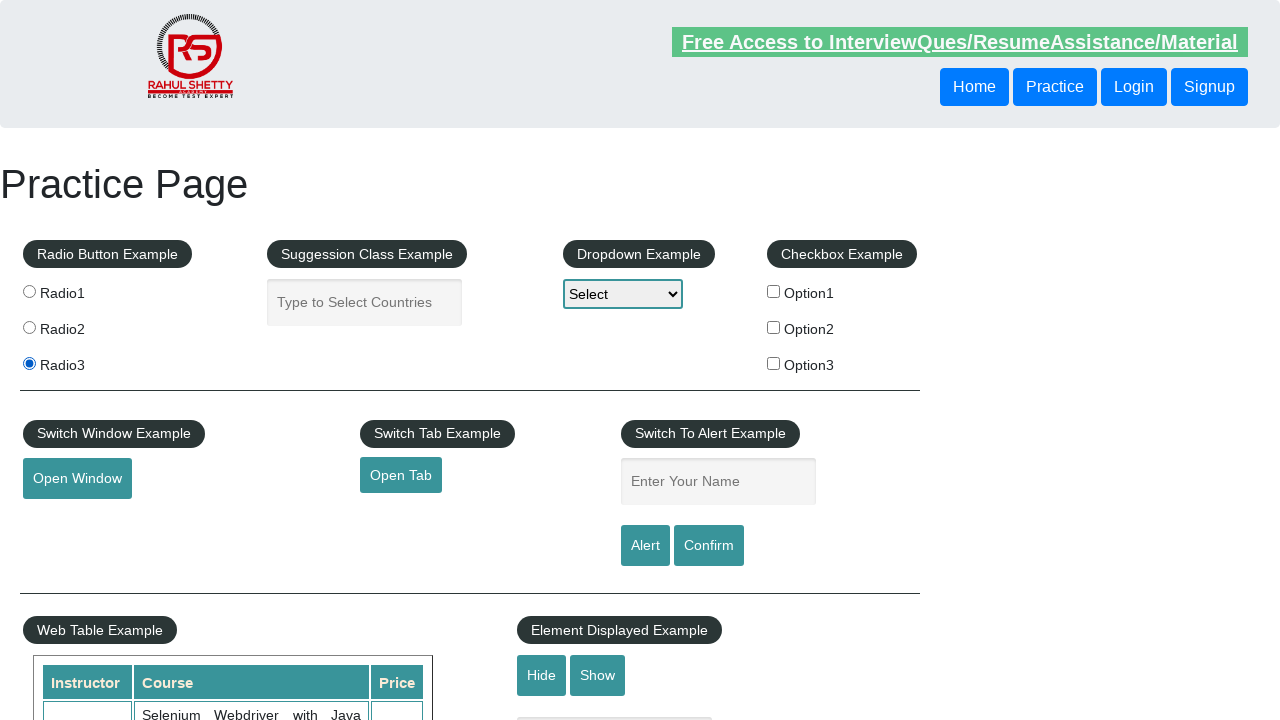

Verified radio button with value 'radio3' is now selected
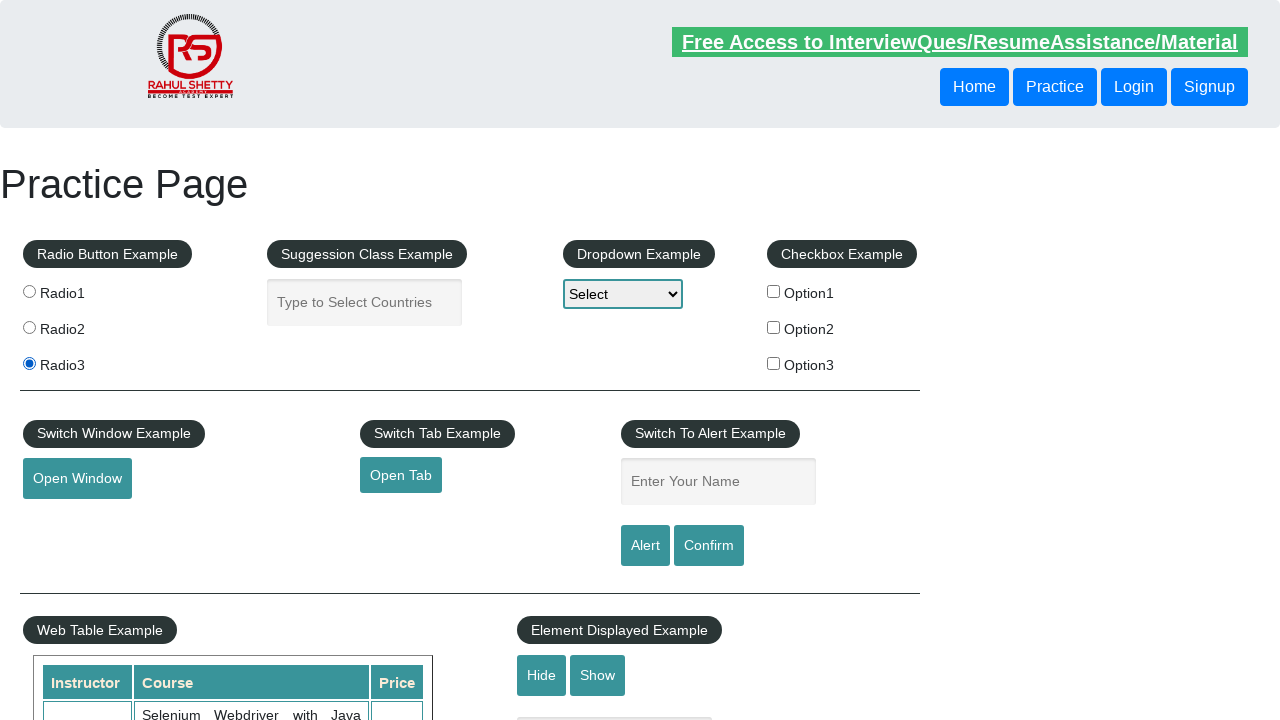

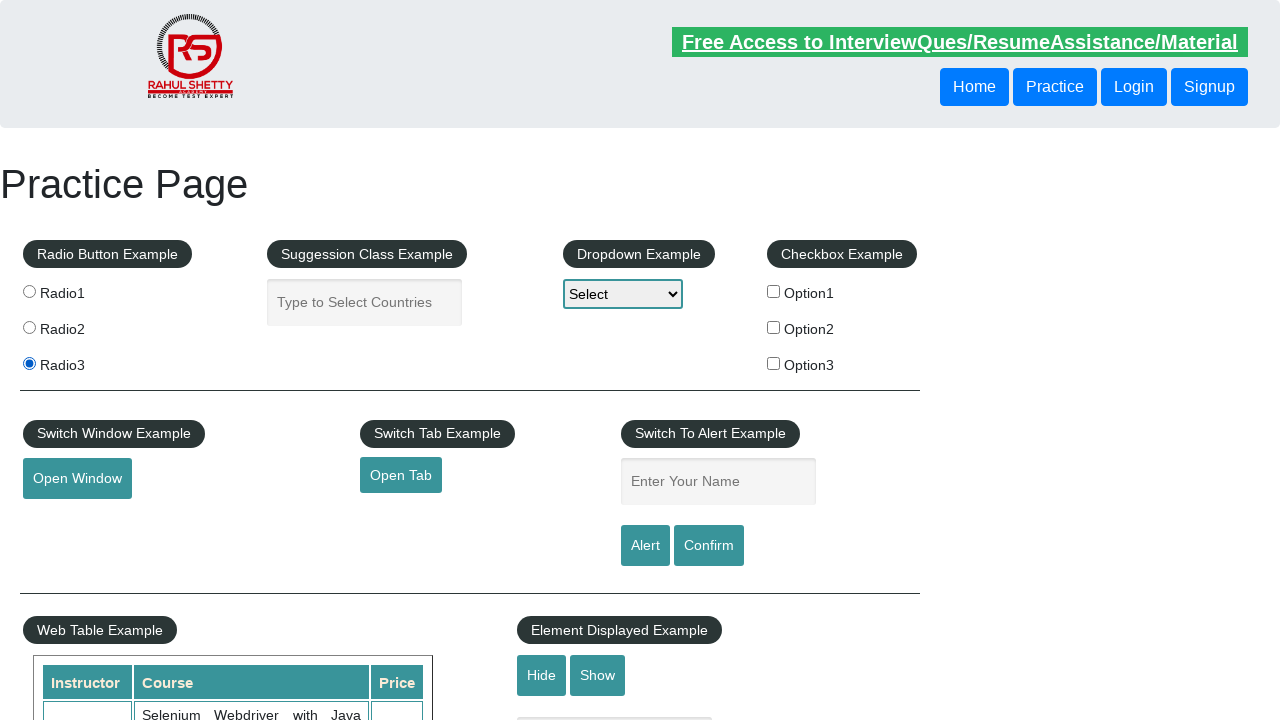